Tests alert handling functionality by triggering an alert, reading its text, dismissing it, and then navigating to the Elements section

Starting URL: https://demoqa.com/alerts

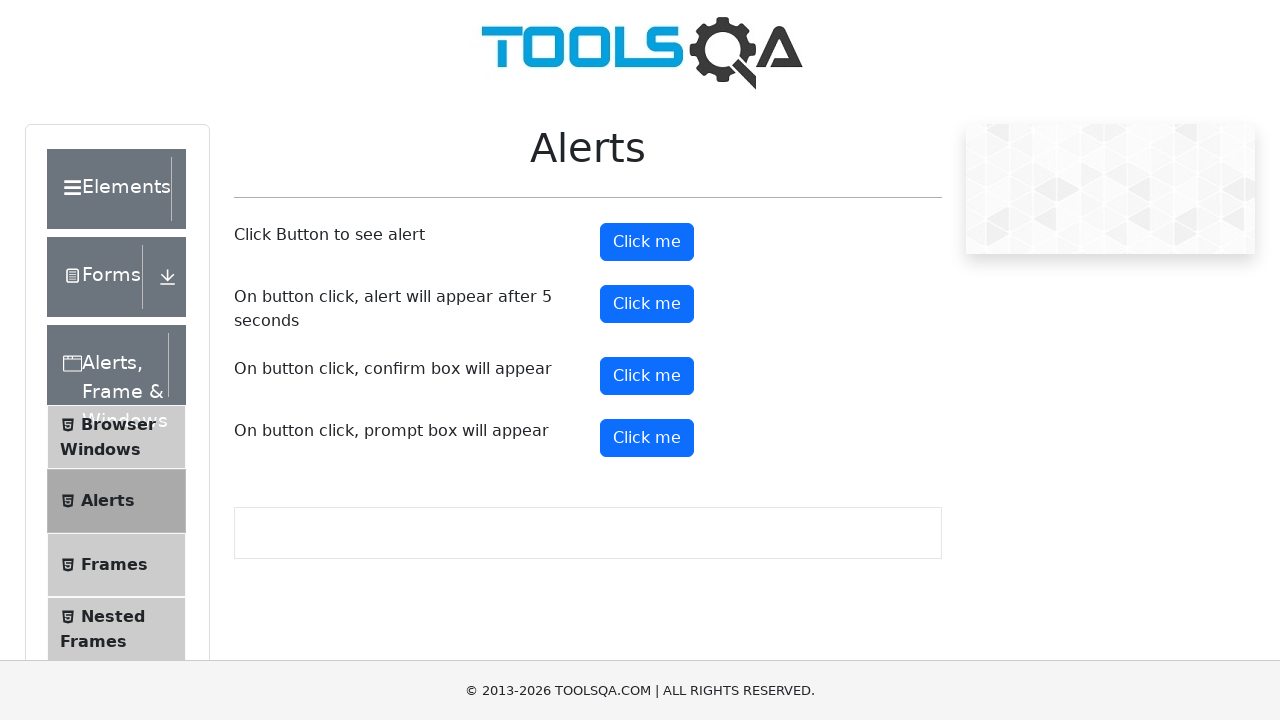

Clicked alert button to trigger alert dialog at (647, 242) on #alertButton
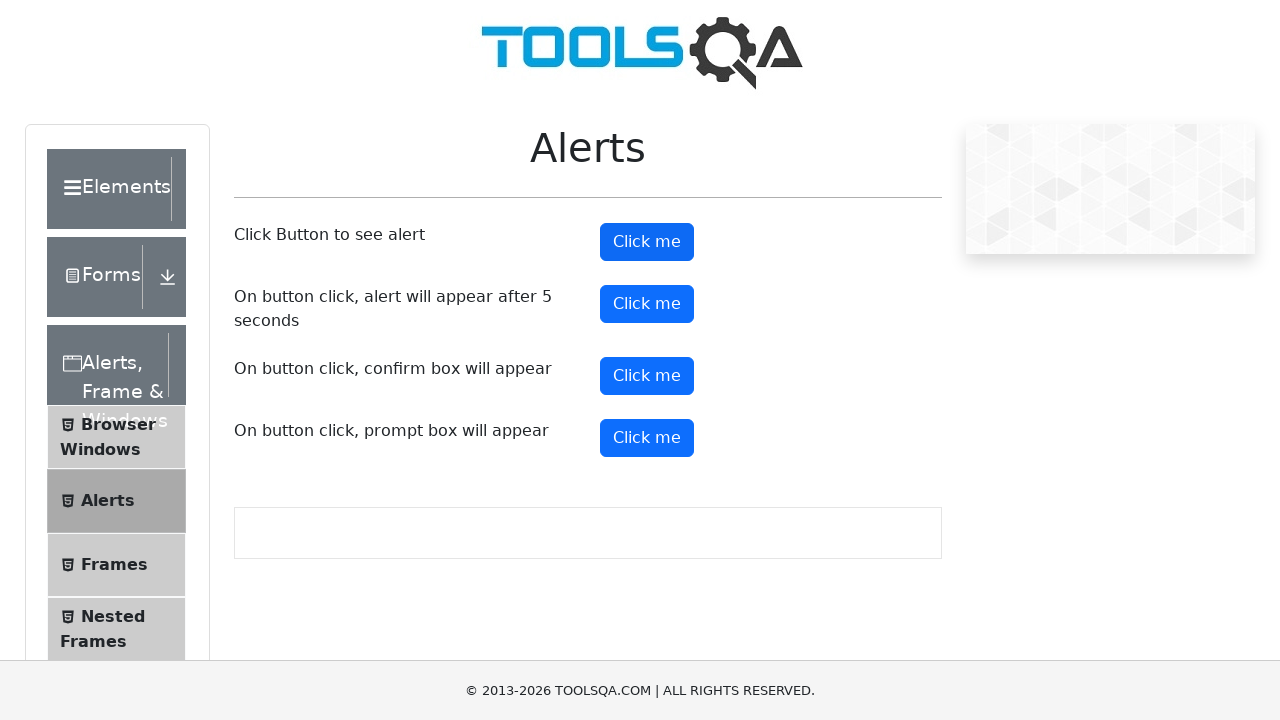

Set up dialog handler to dismiss alert
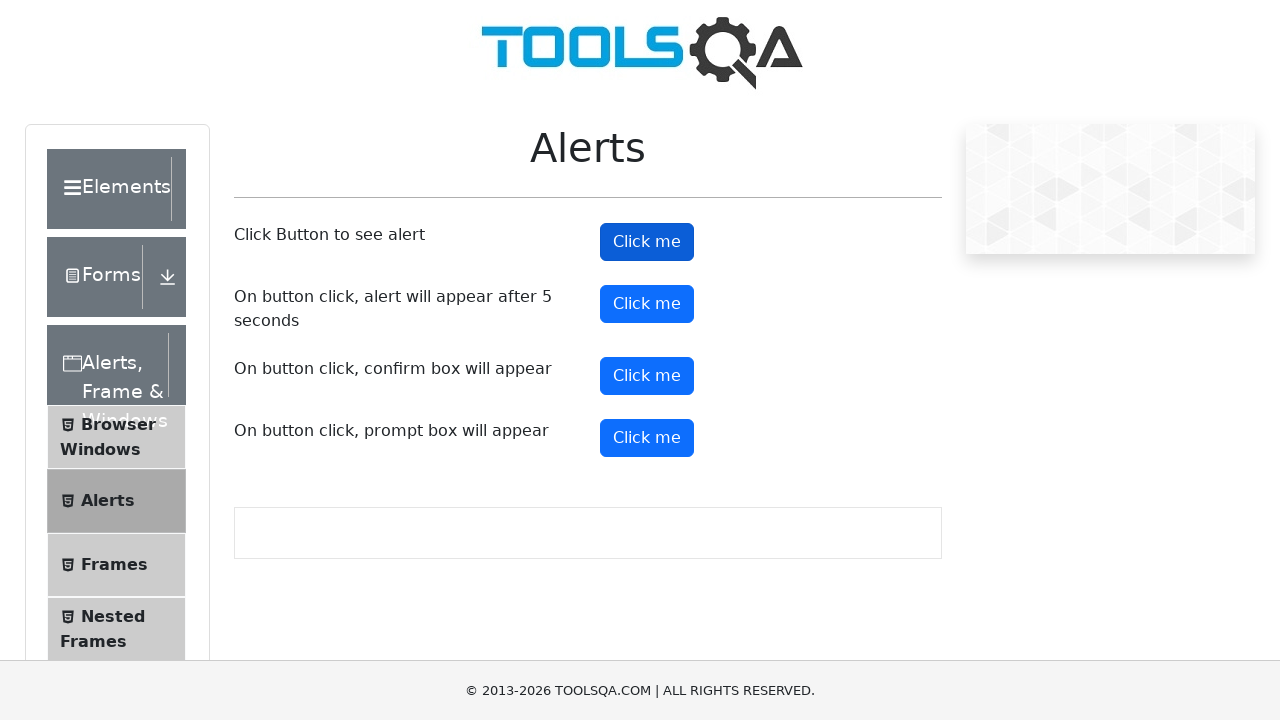

Waited 2 seconds for alert to be processed
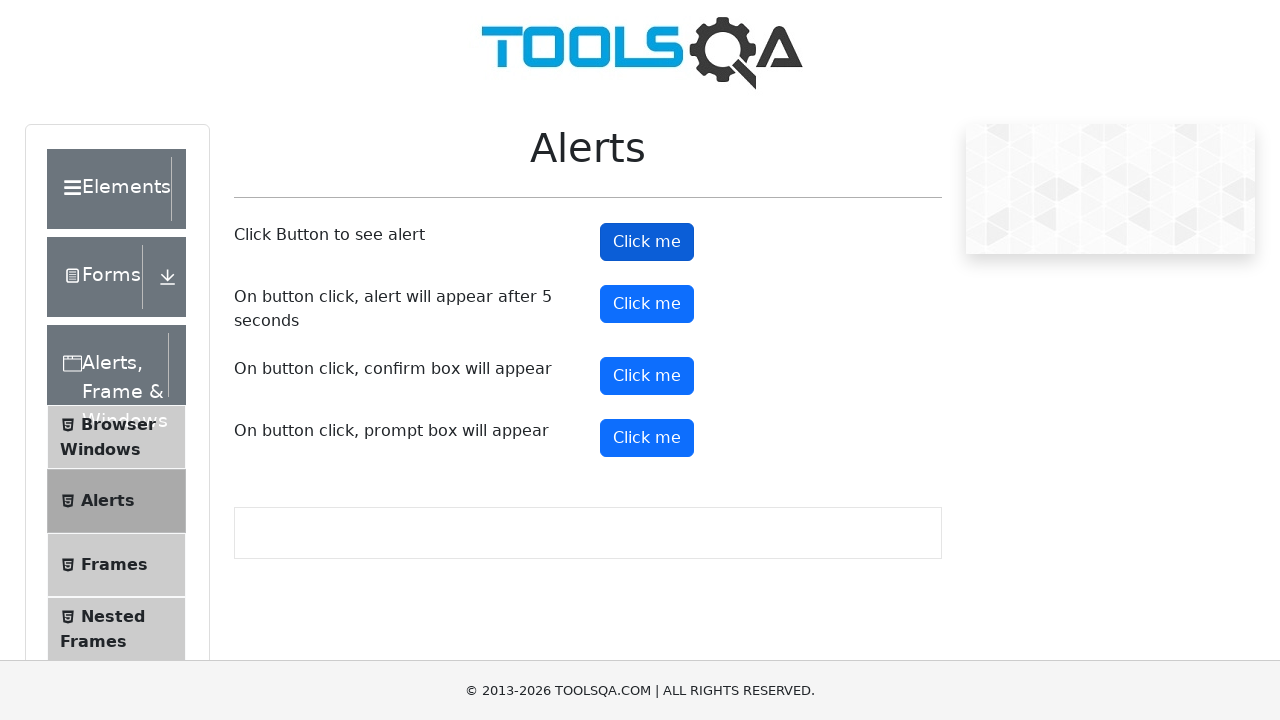

Clicked on Elements section to navigate at (109, 189) on xpath=//div[text()='Elements']
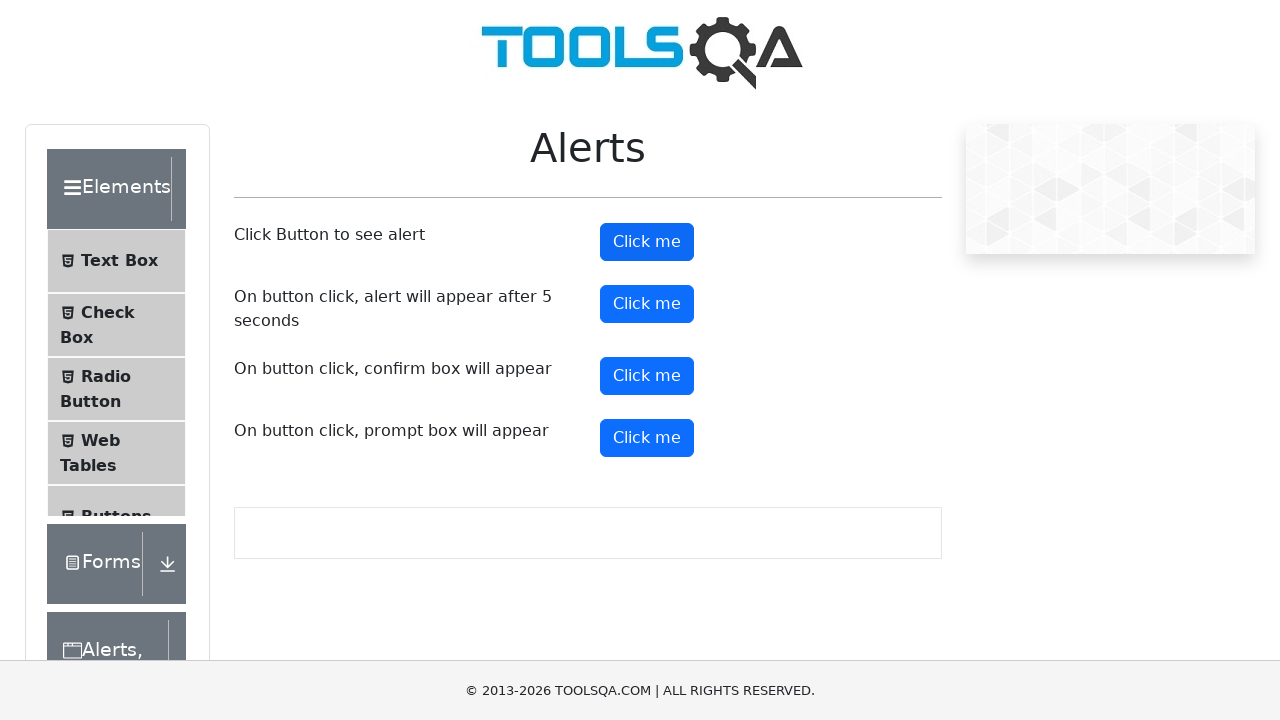

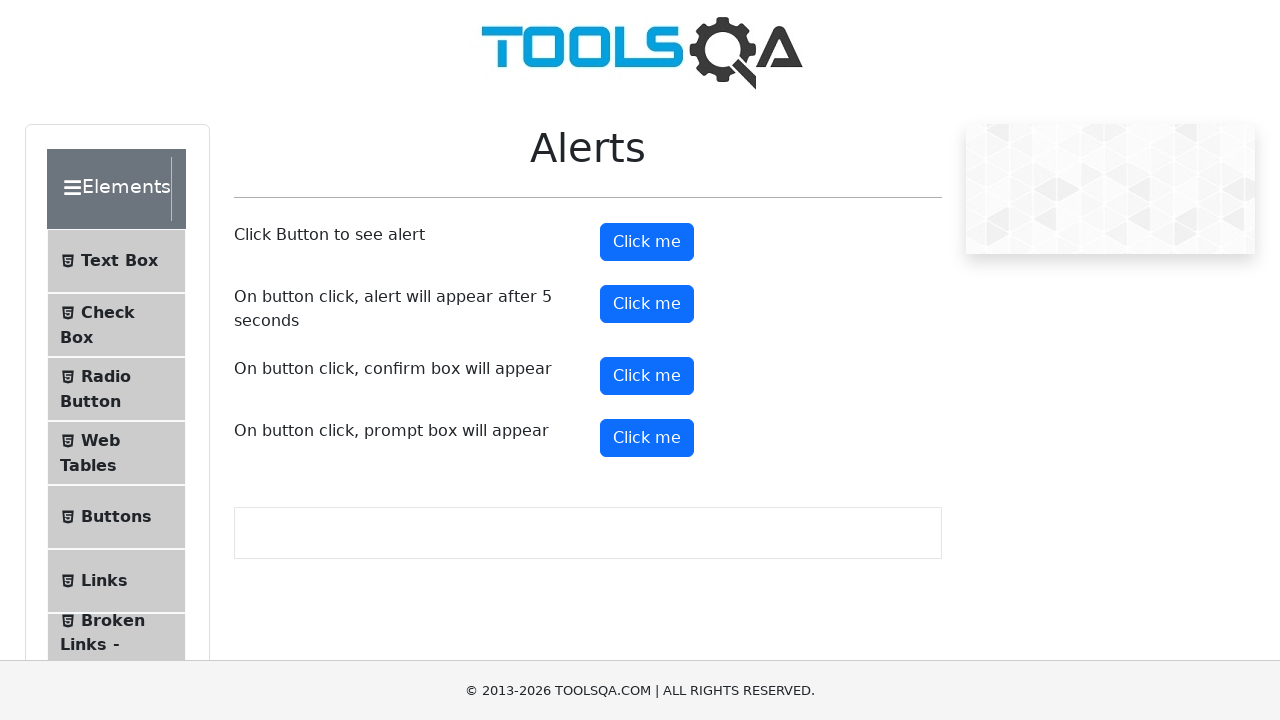